Navigates to Taiwan's Central Weather Administration typhoon database, locates a specific typhoon by name in the table, clicks on it to view details, and expands the typhoon overview section.

Starting URL: https://rdc28.cwa.gov.tw/TDB/public/warning_typhoon_list/

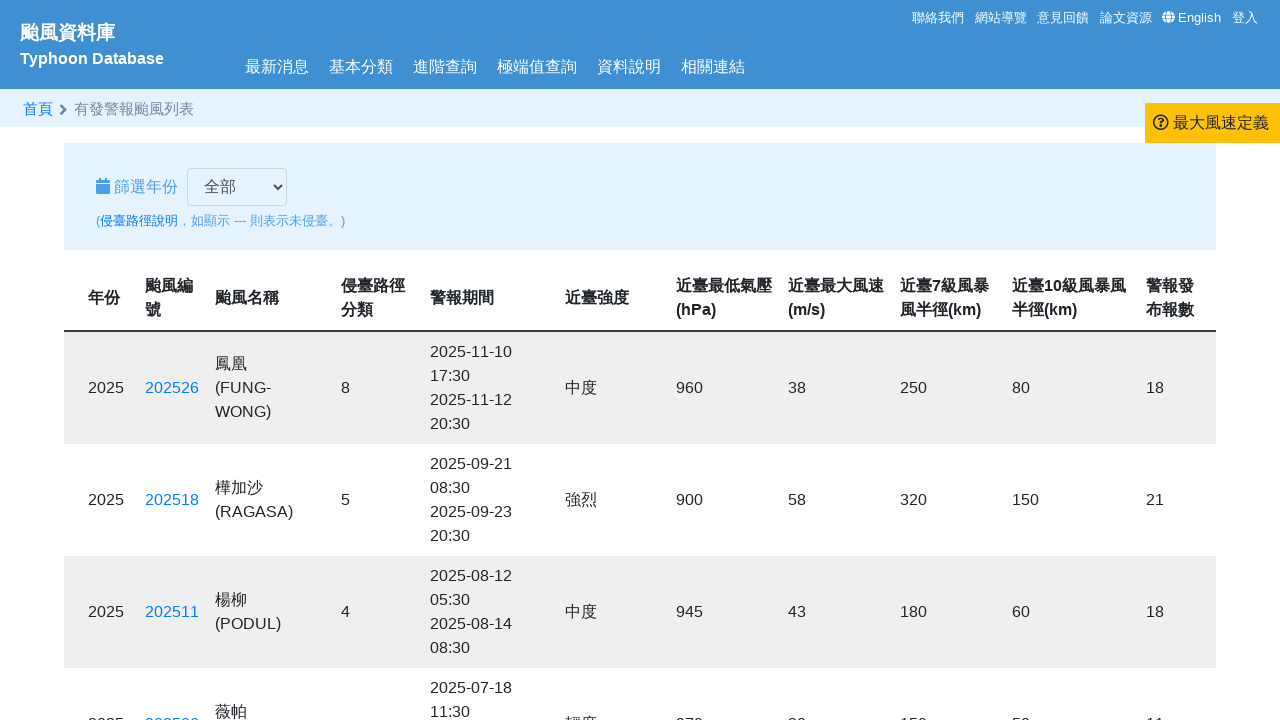

Waited for typhoon table to load
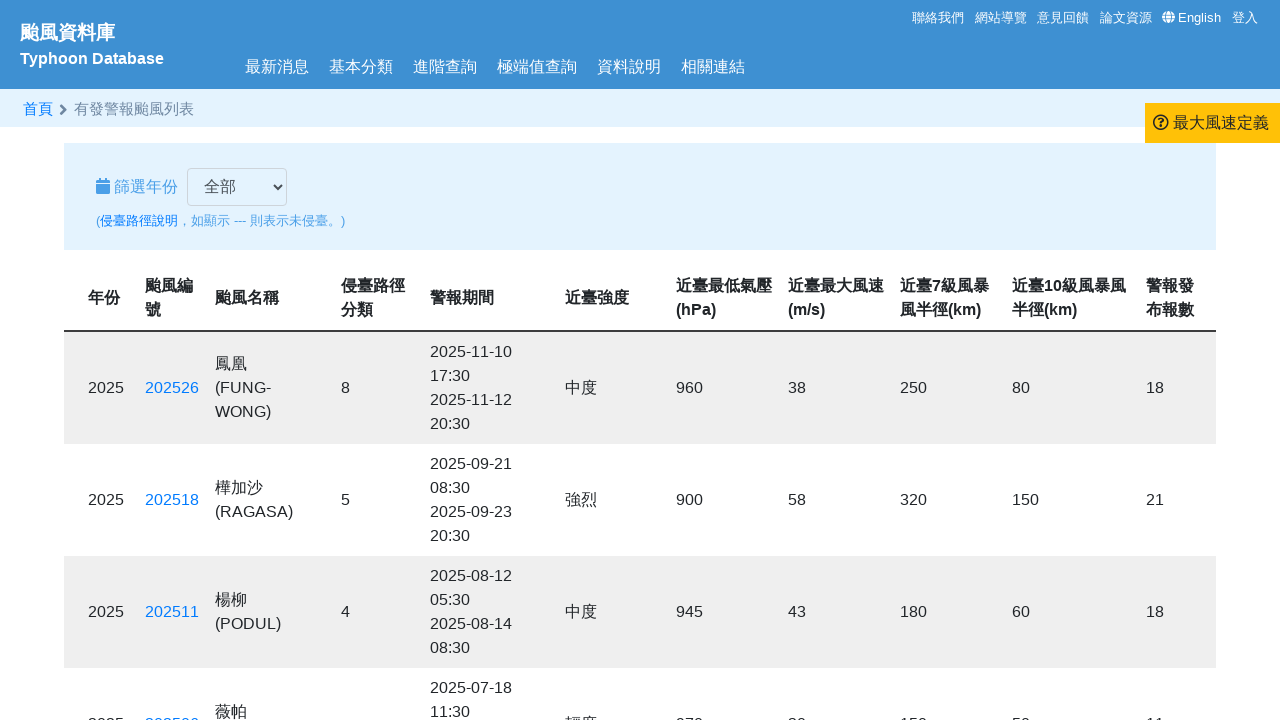

Located all typhoon table rows
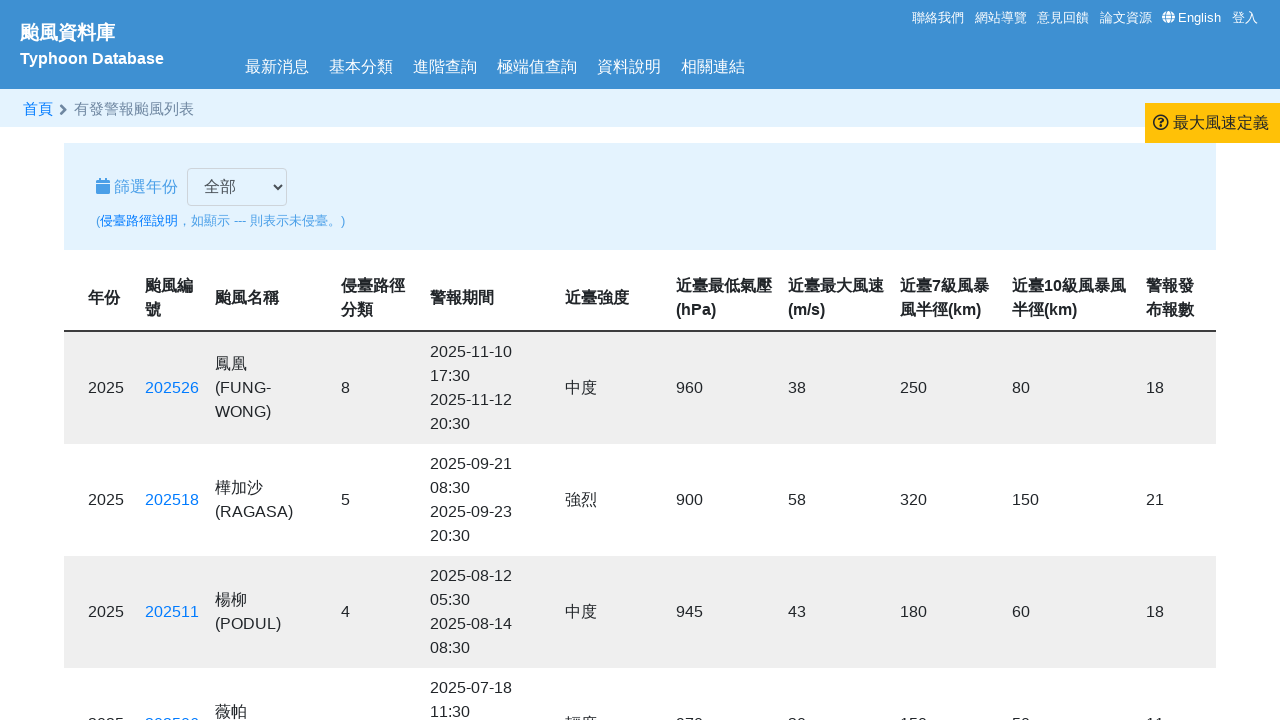

Found target row containing typhoon '海葵'
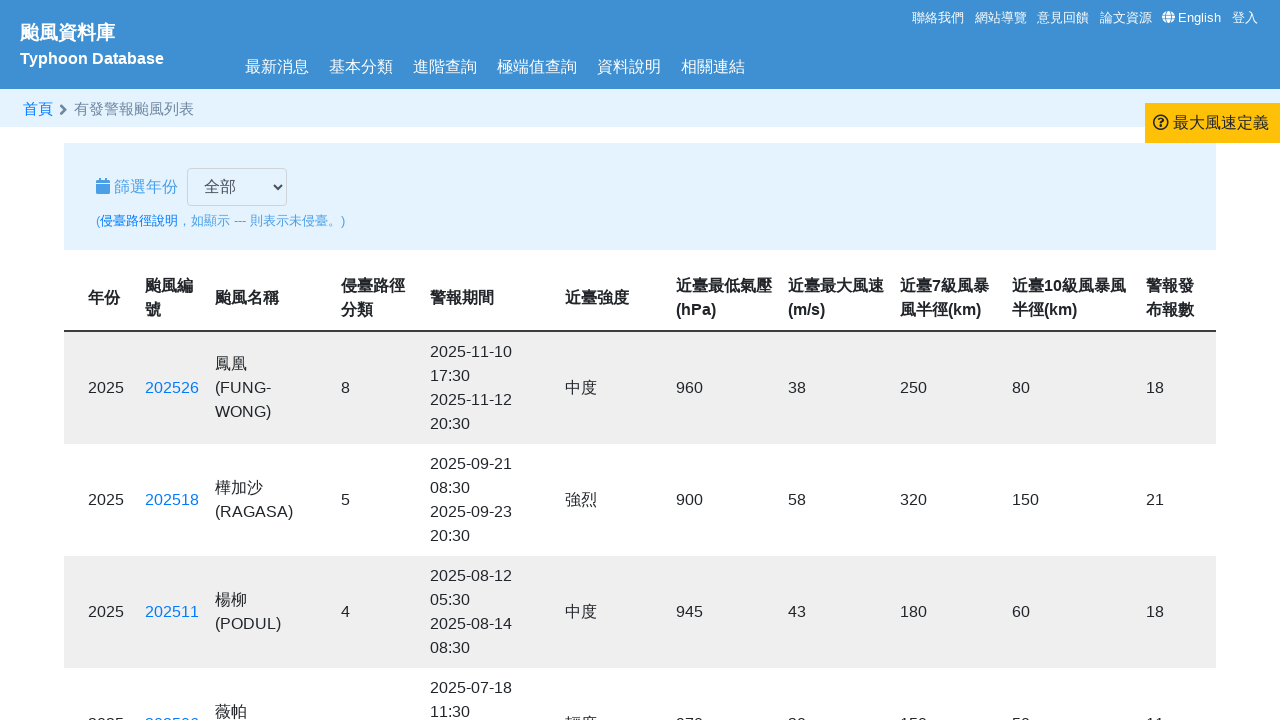

Located link in typhoon name column
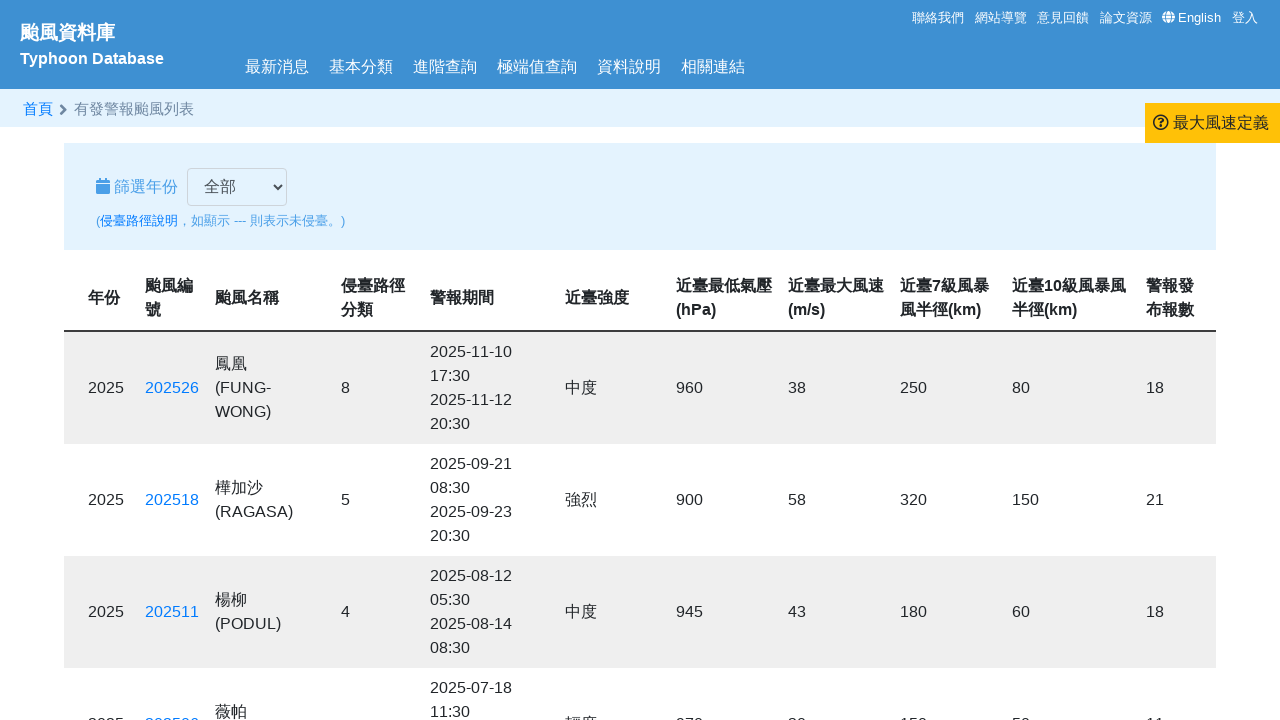

Clicked typhoon link at (172, 360) on table tbody tr >> internal:has-text="\u6d77\u8475"i >> internal:has="td:nth-chil
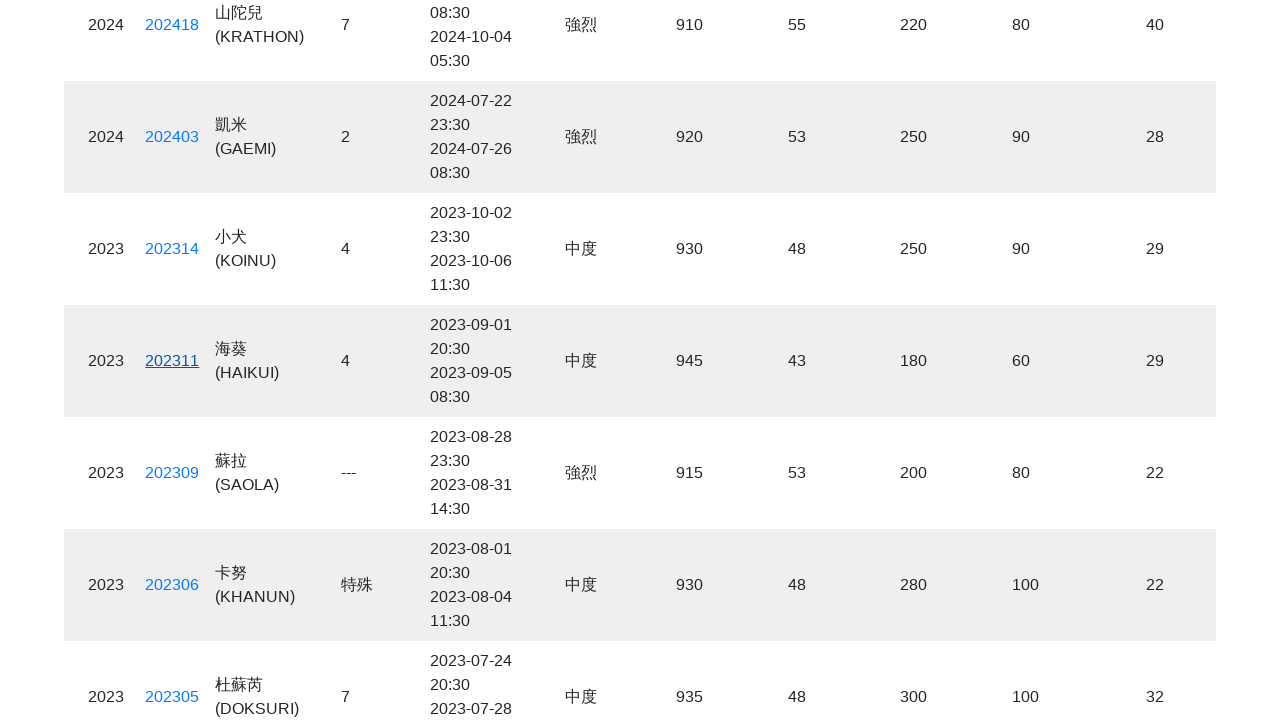

New page opened in separate tab
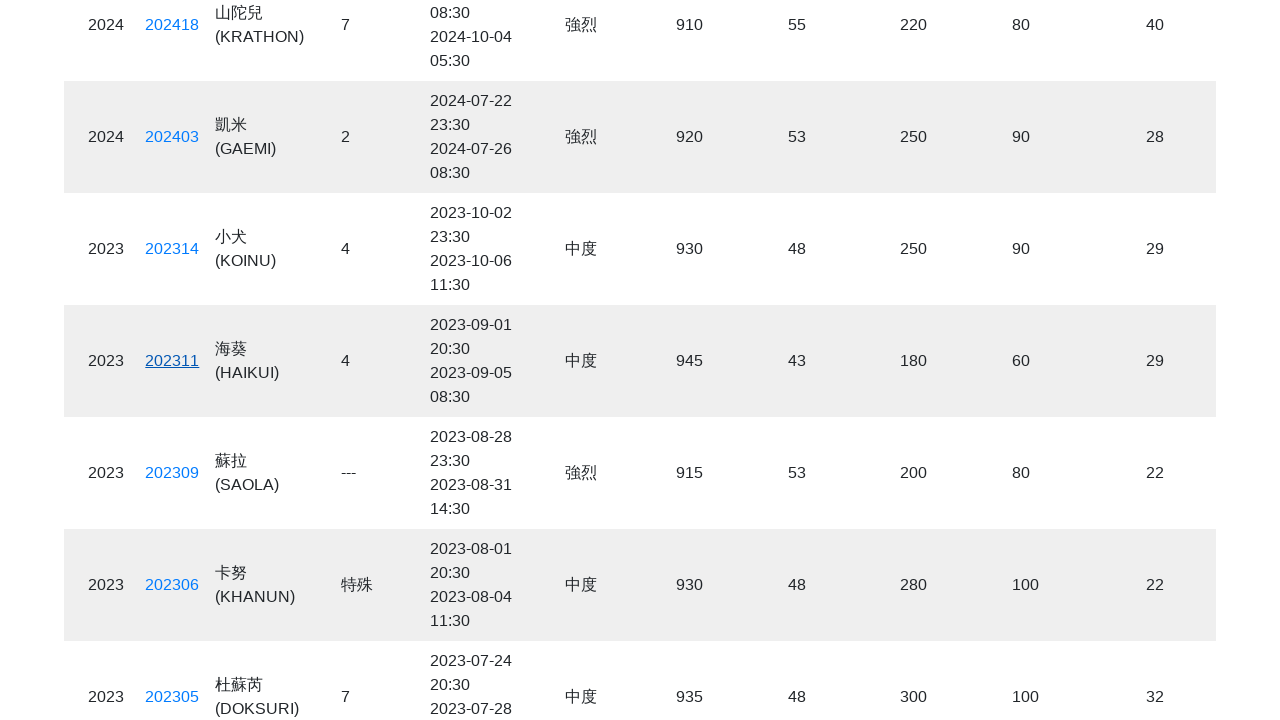

Waited for new page to load
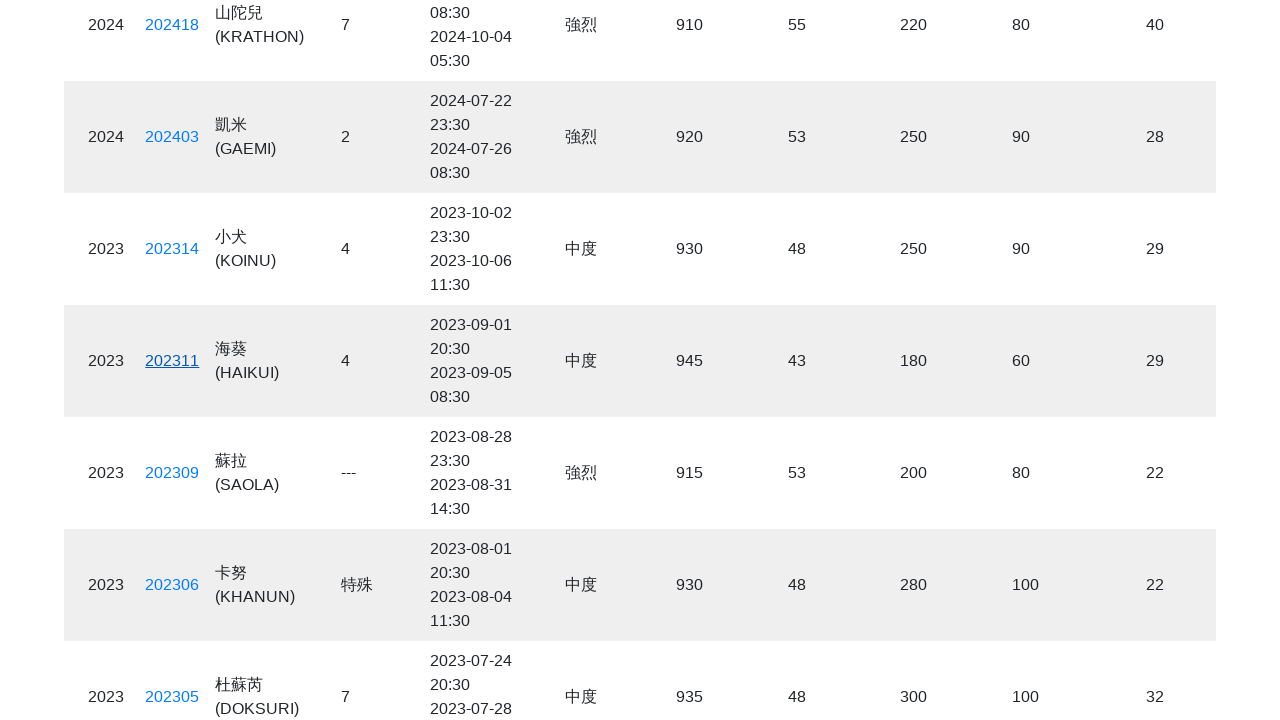

Clicked typhoon overview header to expand section on new page at (640, 165) on #typhoon_abstract_header
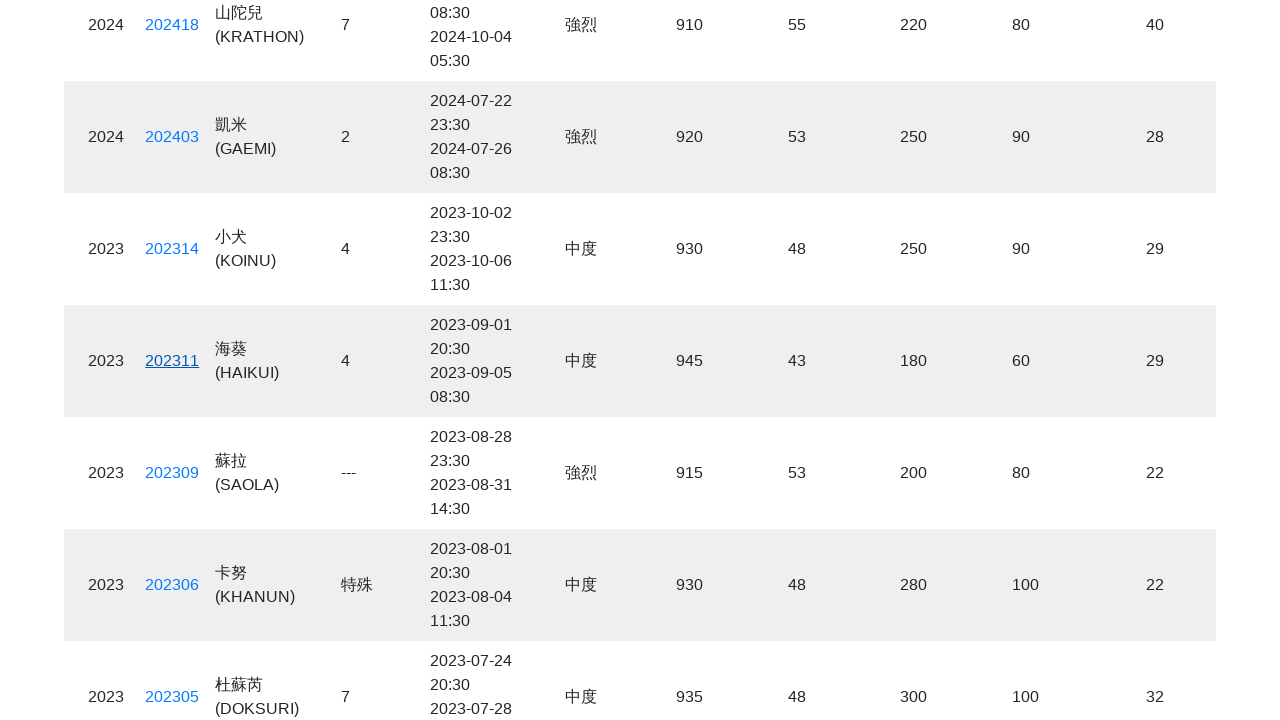

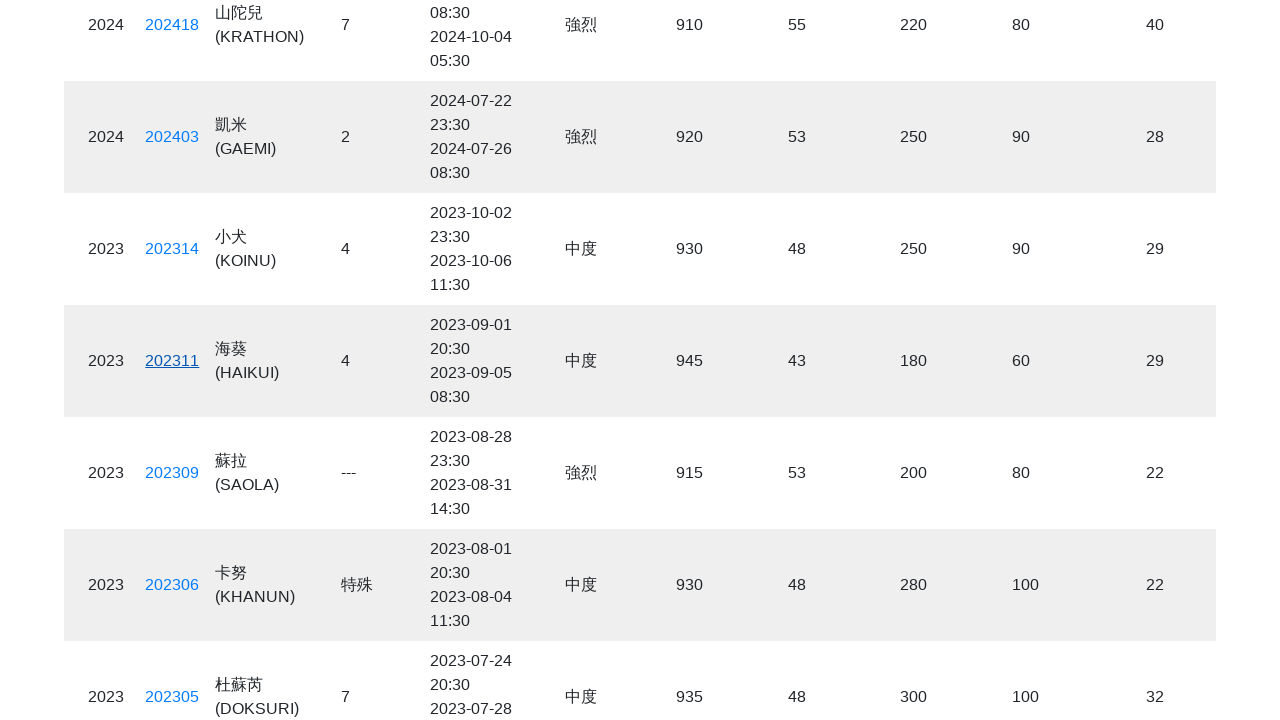